Tests the add/remove elements functionality by clicking the "Add Element" button to create a Delete button, verifying it appears, clicking Delete to remove it, and verifying it's gone after page refresh.

Starting URL: https://practice.cydeo.com/add_remove_elements/

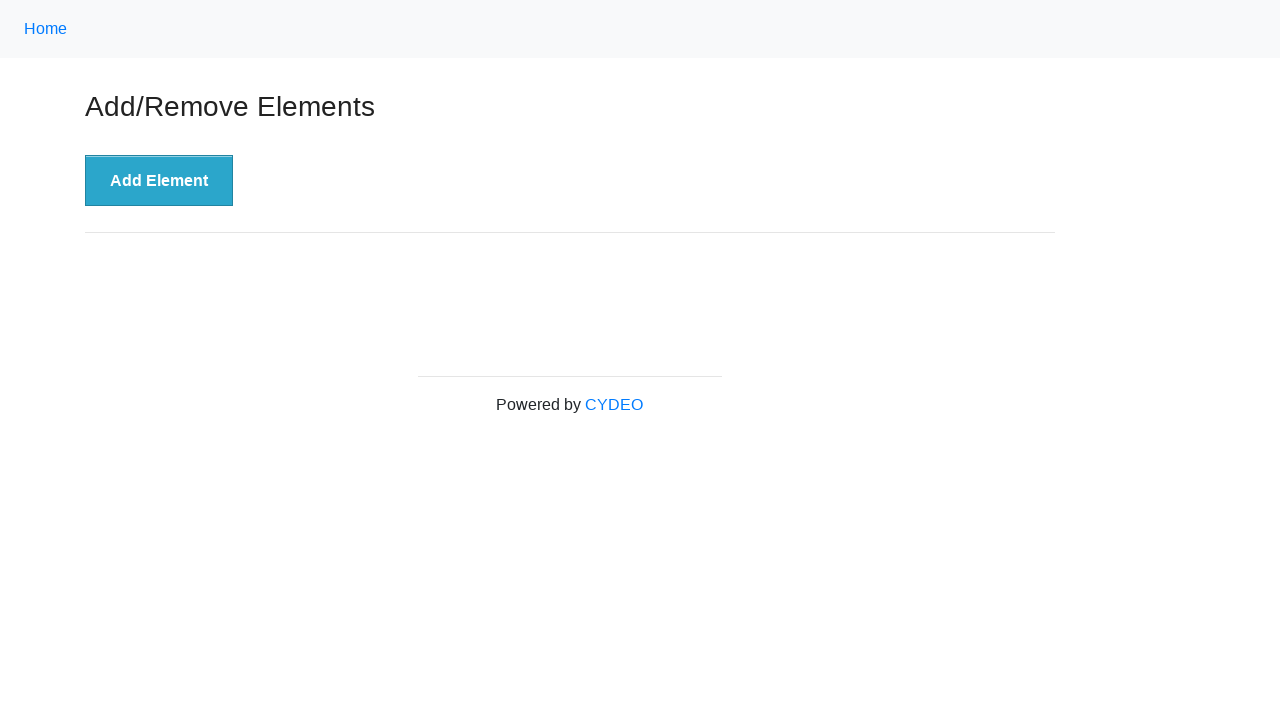

Clicked 'Add Element' button to create a Delete button at (159, 181) on xpath=//button[@onclick='addElement()']
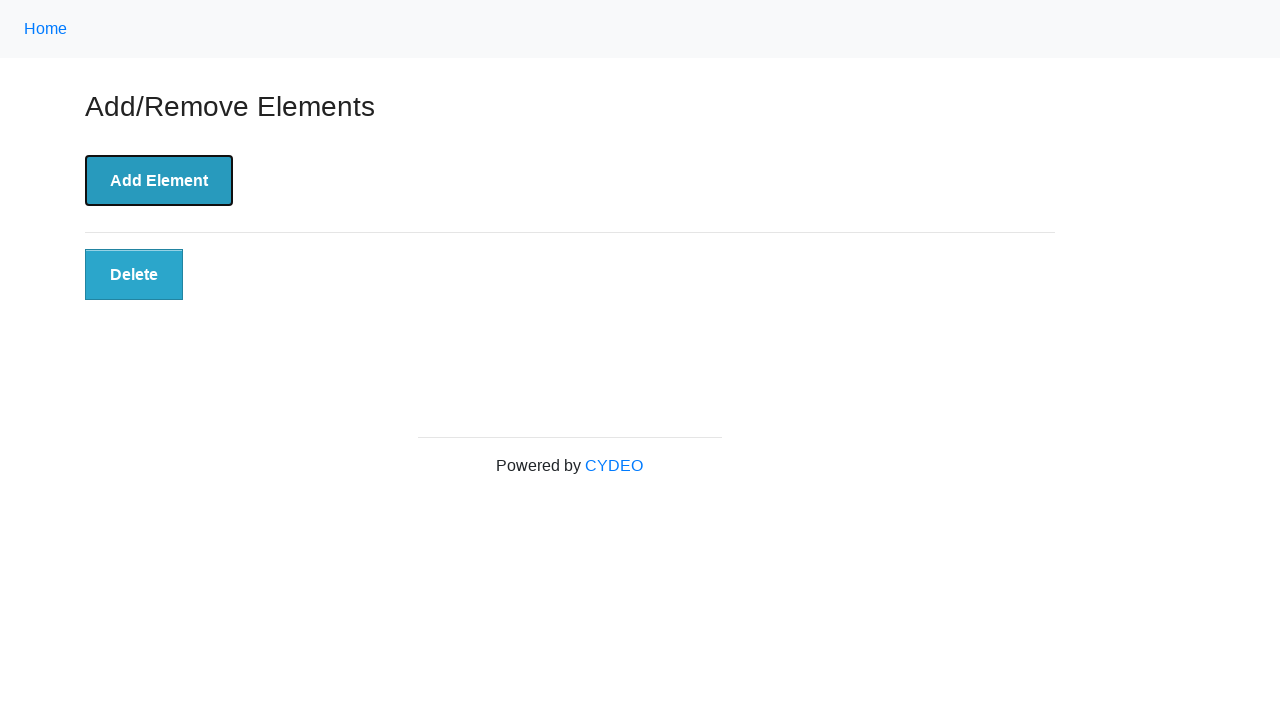

Delete button appeared and is visible
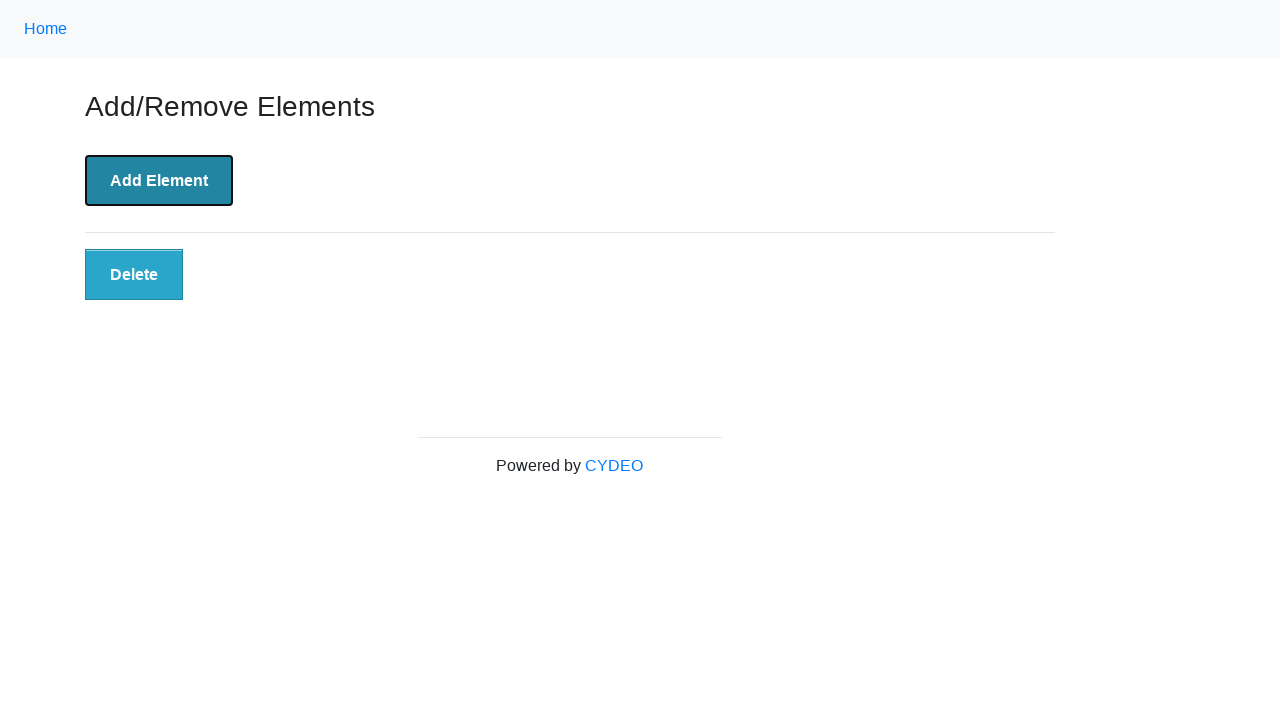

Clicked the Delete button to remove the element at (134, 275) on xpath=//button[@class='added-manually']
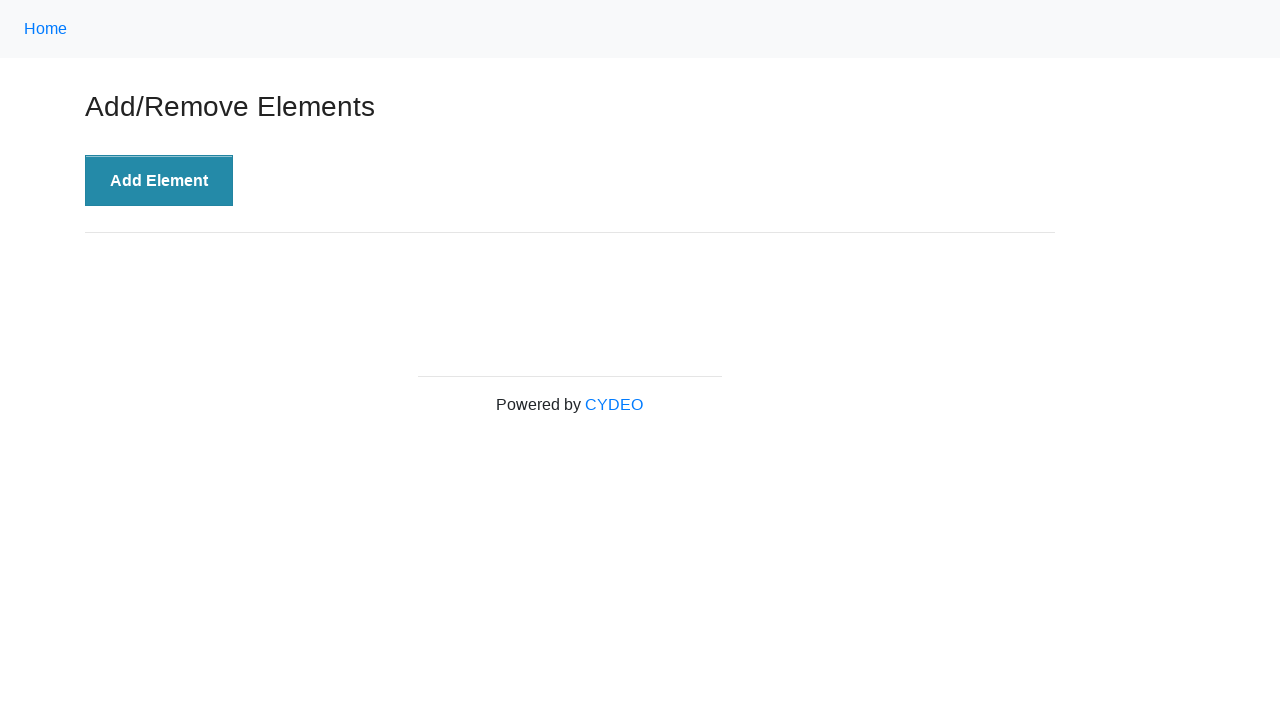

Refreshed the page
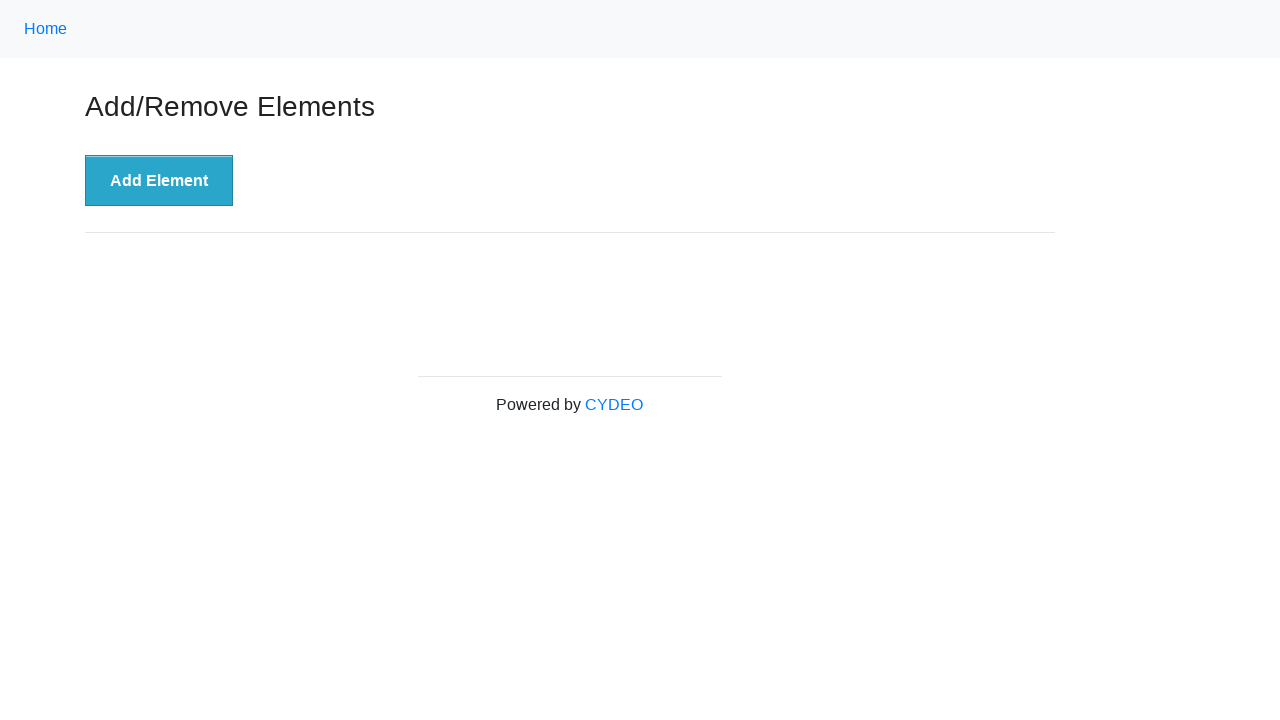

Verified that the Delete button is no longer present after page refresh
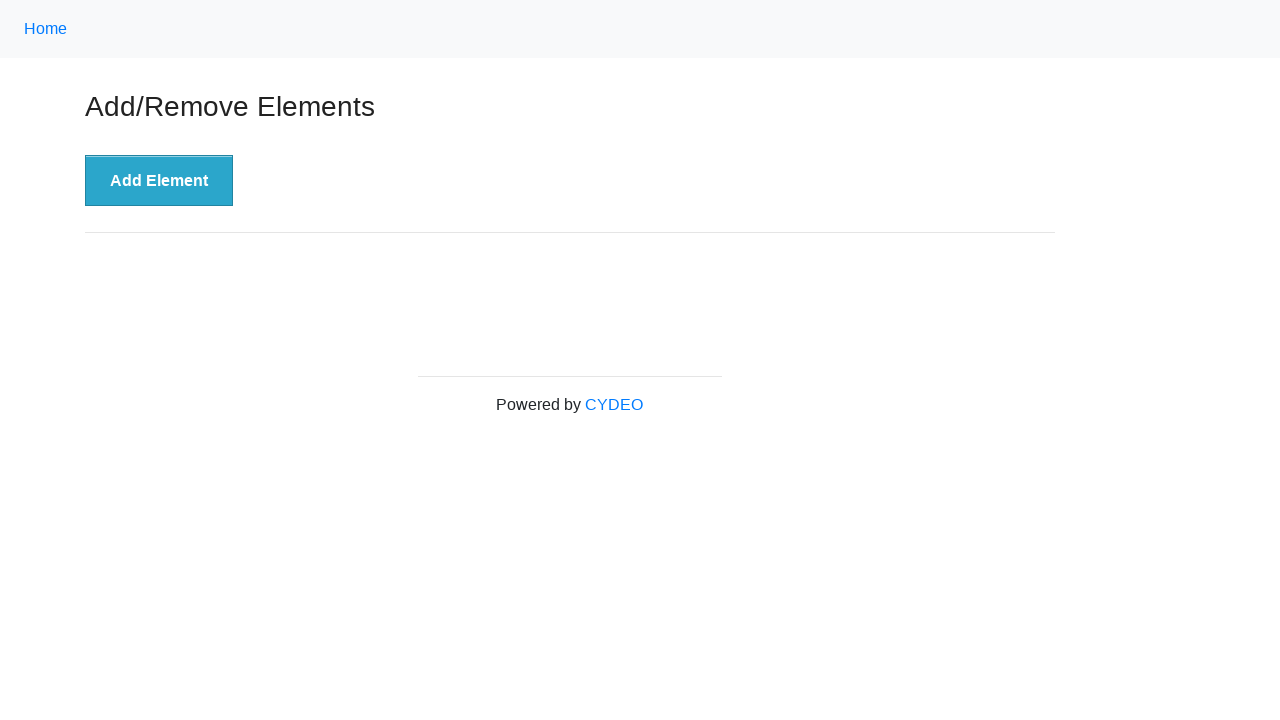

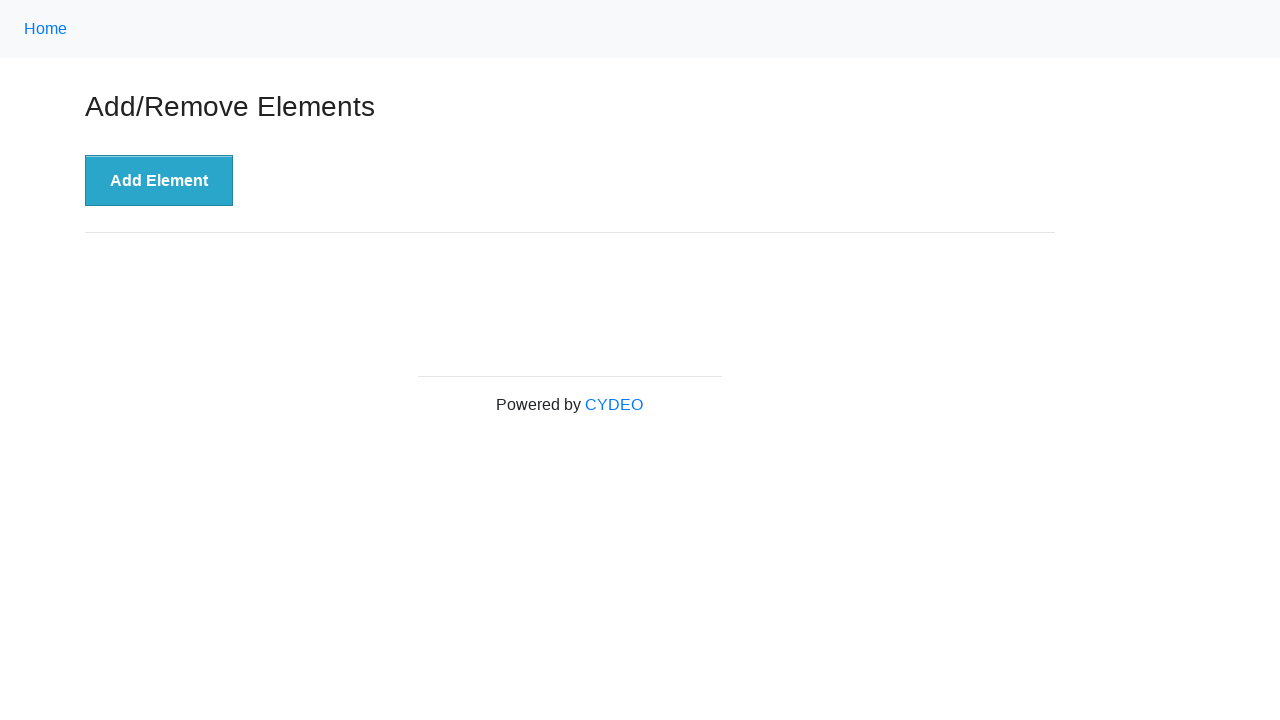